Clicks on the Jobs navigation link and verifies the page title changes to the Jobs page

Starting URL: https://alchemy.hguy.co/jobs/

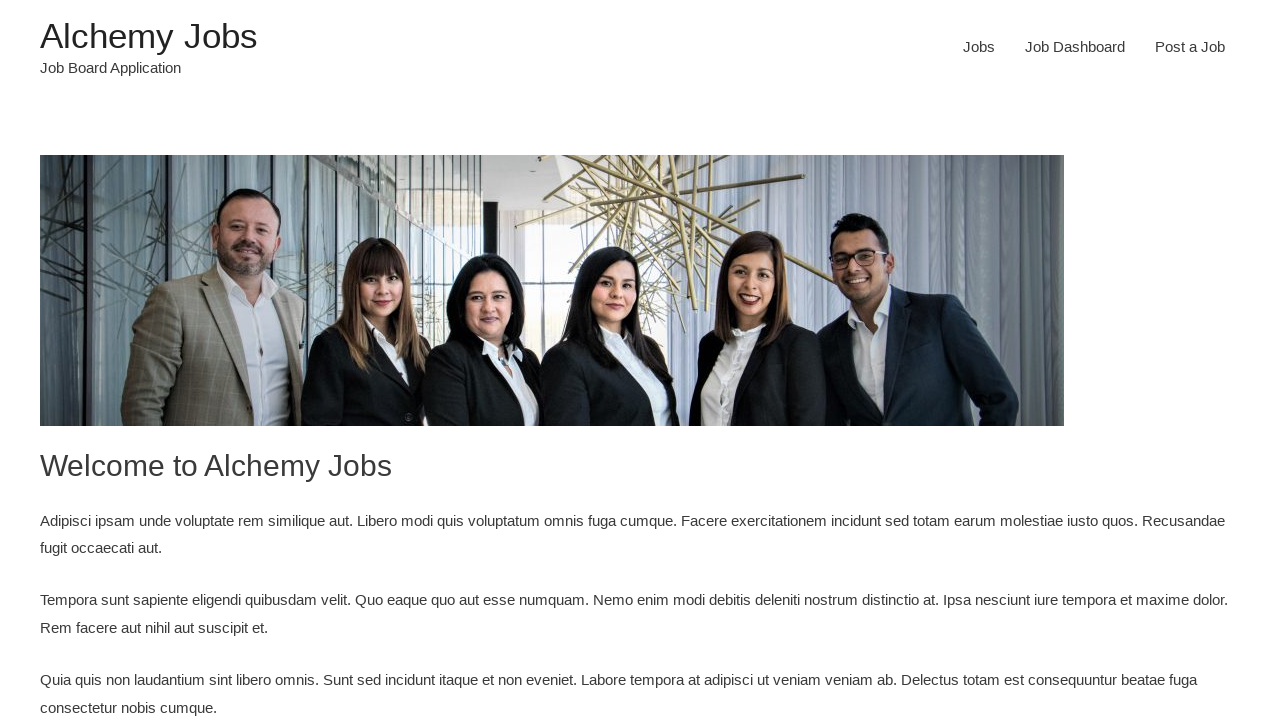

Clicked on the Jobs navigation link at (979, 47) on xpath=//a[text()='Jobs']
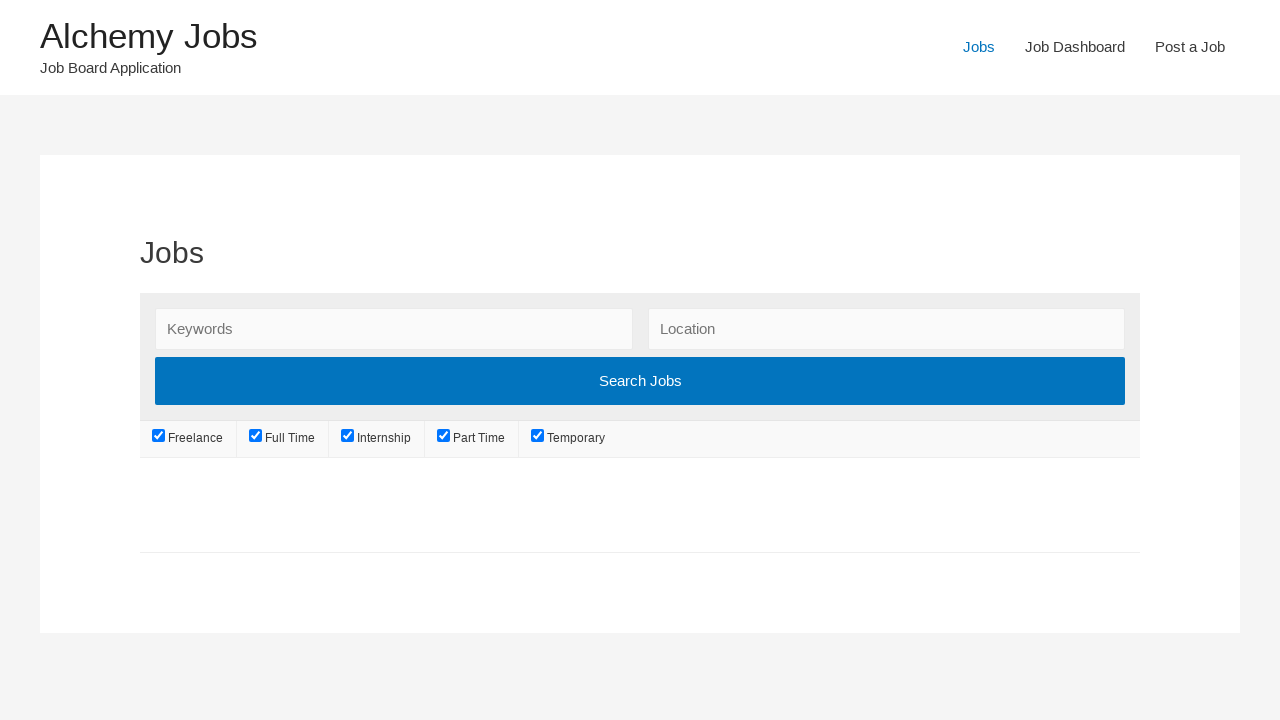

Waited for page to load (domcontentloaded)
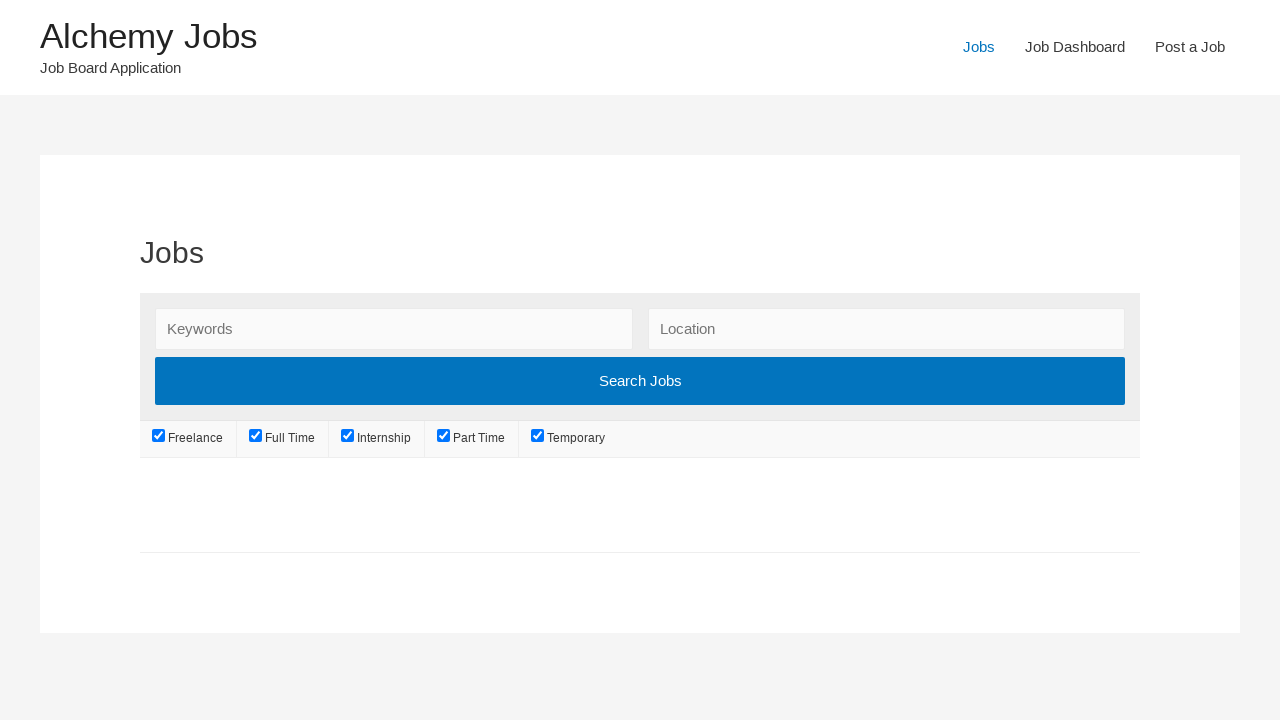

Verified page title is 'Jobs – Alchemy Jobs'
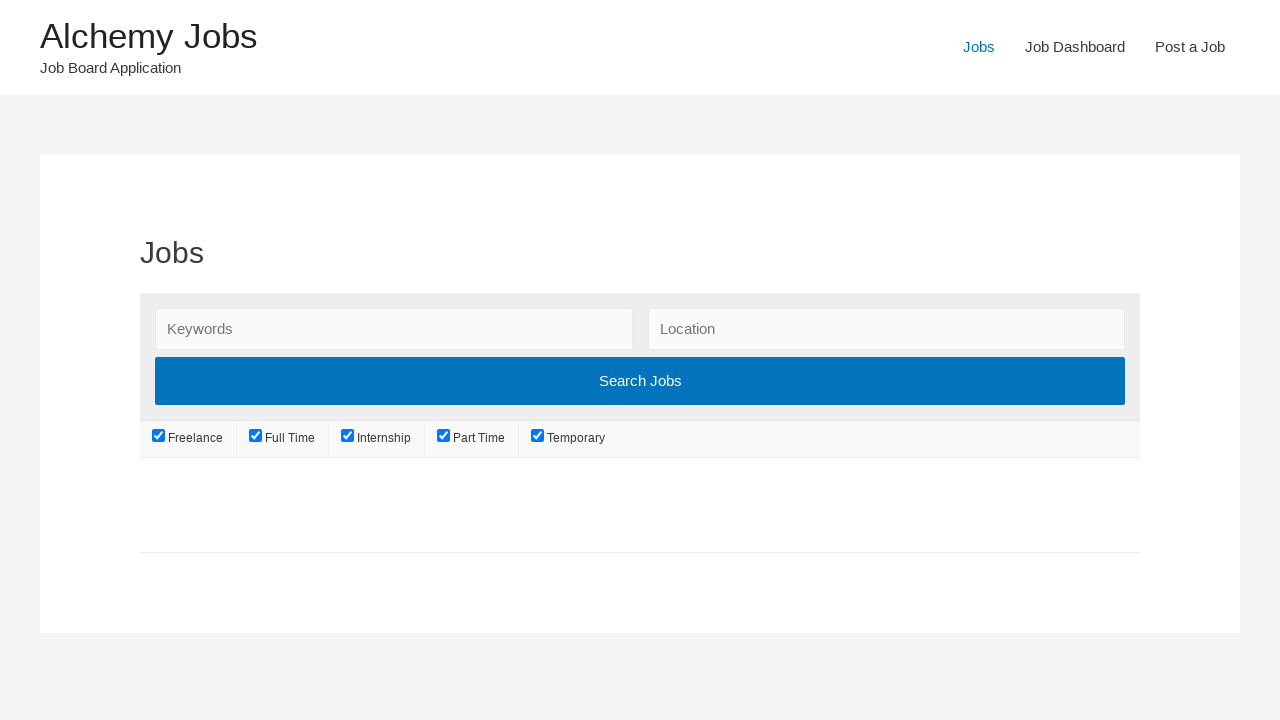

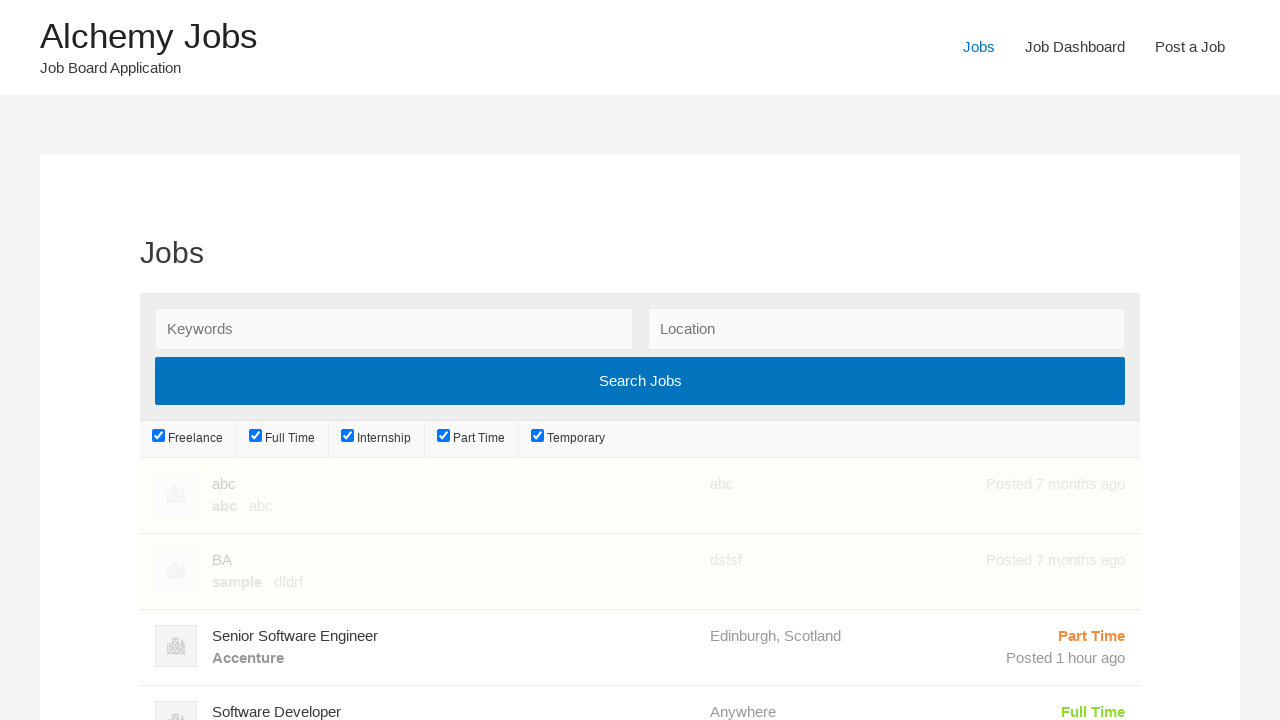